Tests the add-to-cart functionality on a demo e-commerce site by adding a product and verifying it appears in the cart with the correct name.

Starting URL: https://bstackdemo.com/

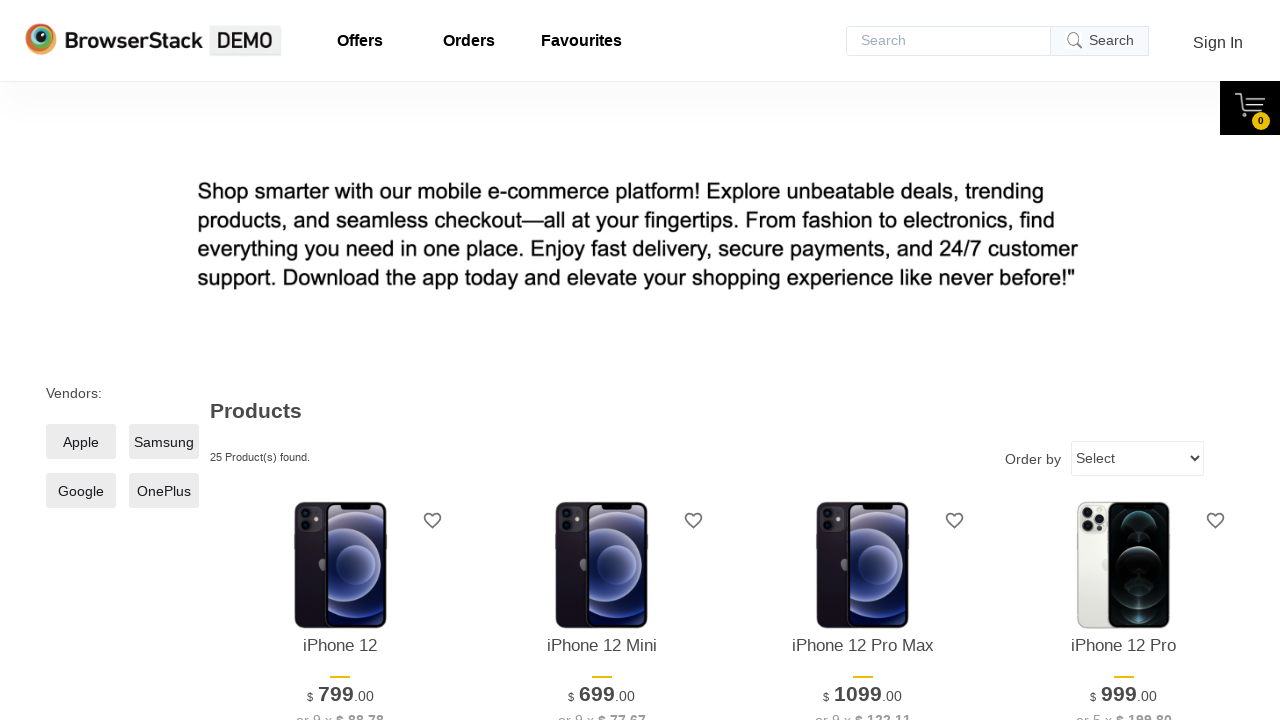

Waited for product listing to load
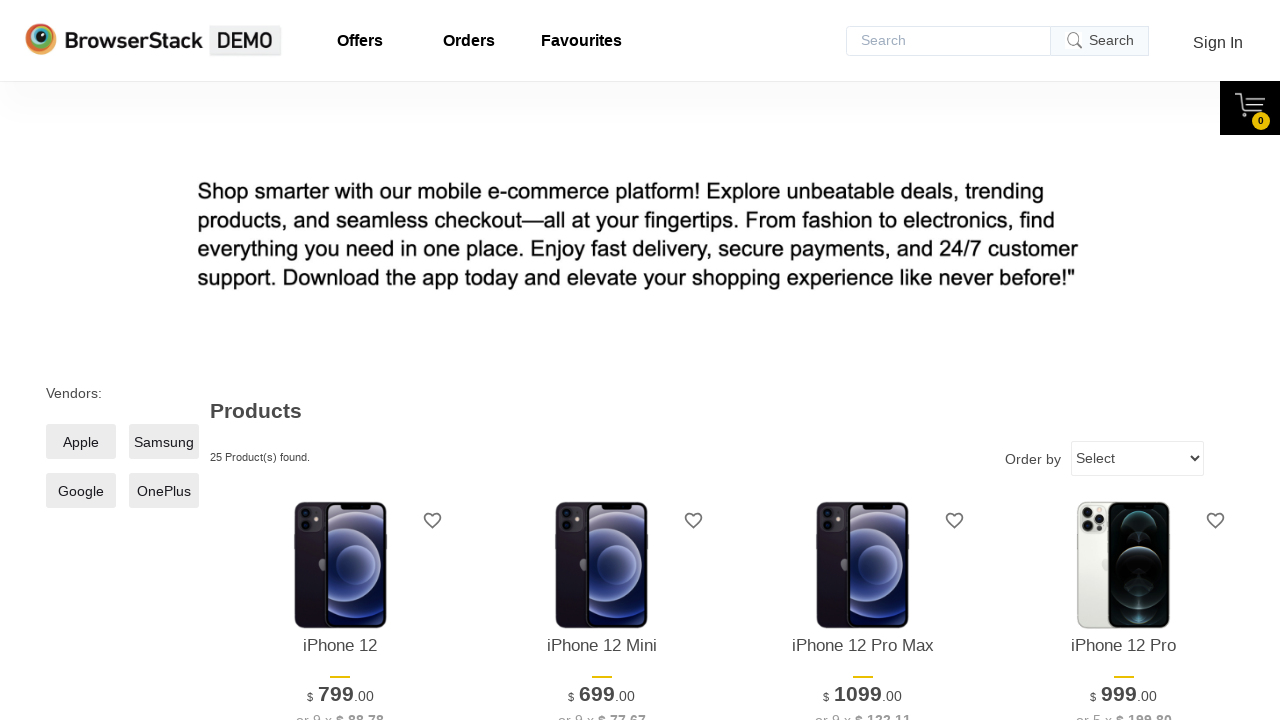

Retrieved first product name: iPhone 12
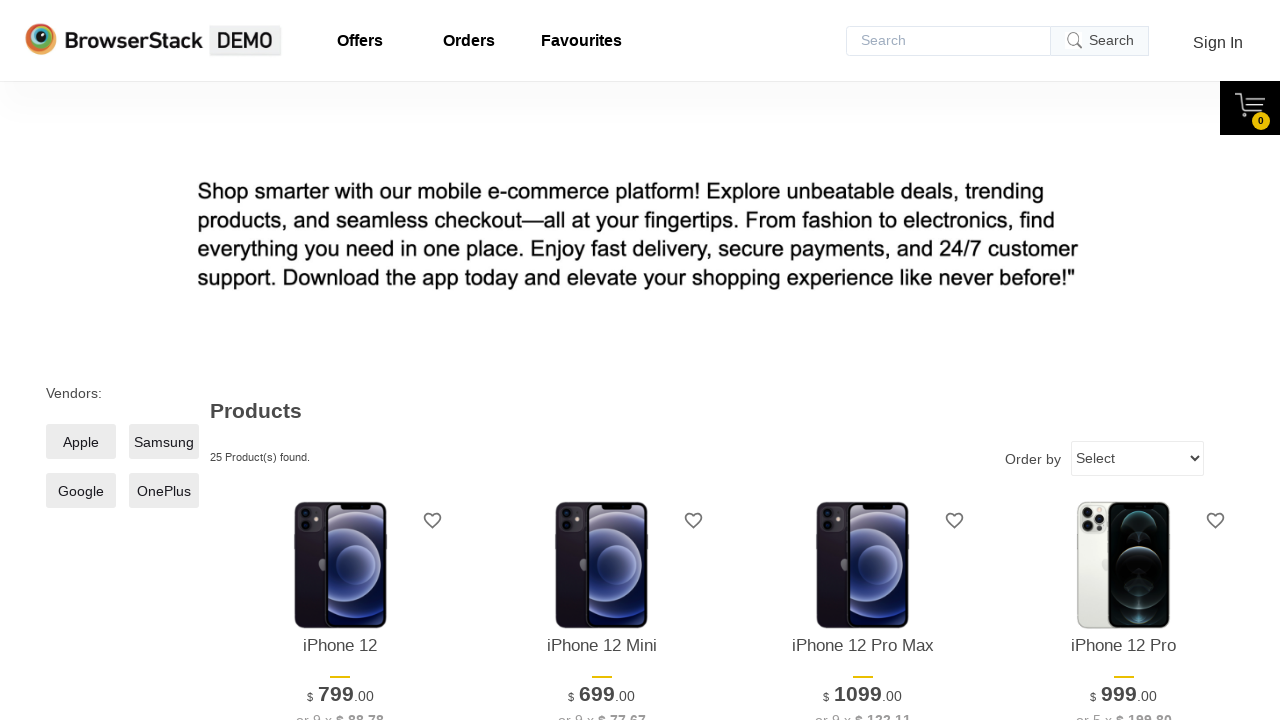

Clicked add to cart button for first product at (340, 361) on xpath=//*[@id="1"]/div[4]
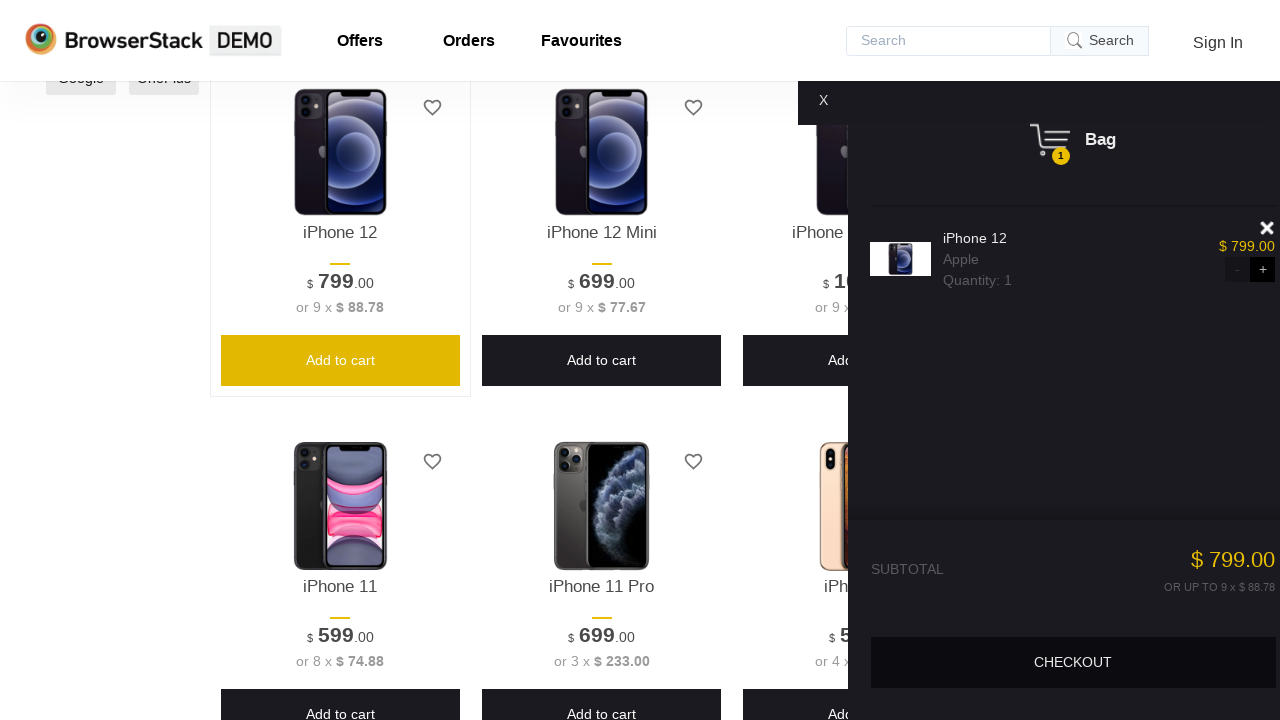

Cart content appeared on the page
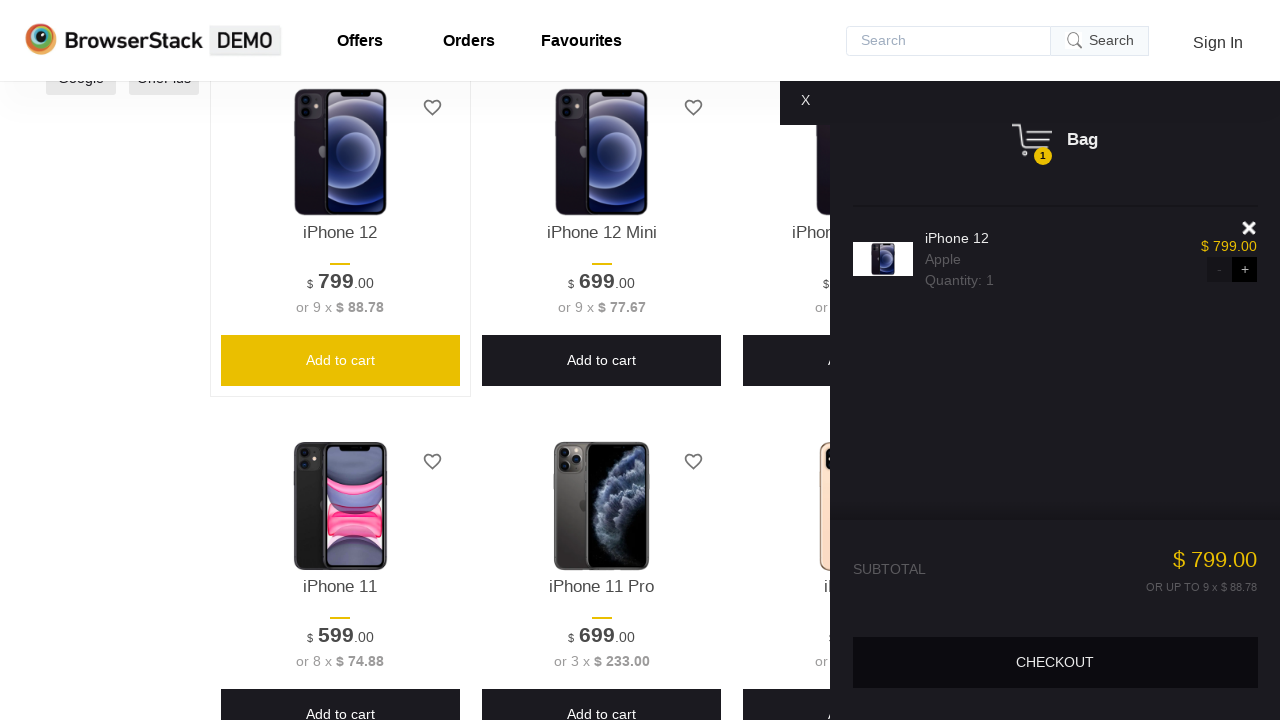

Product appeared in cart
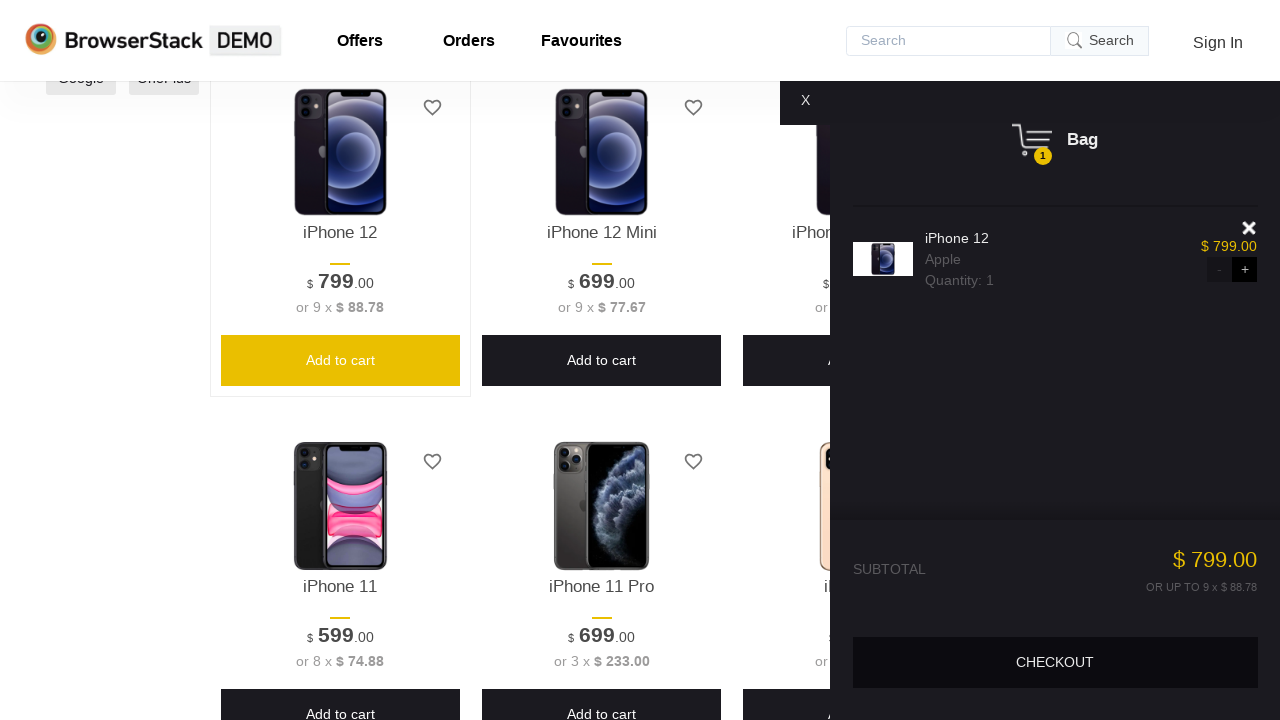

Retrieved product name from cart: iPhone 12
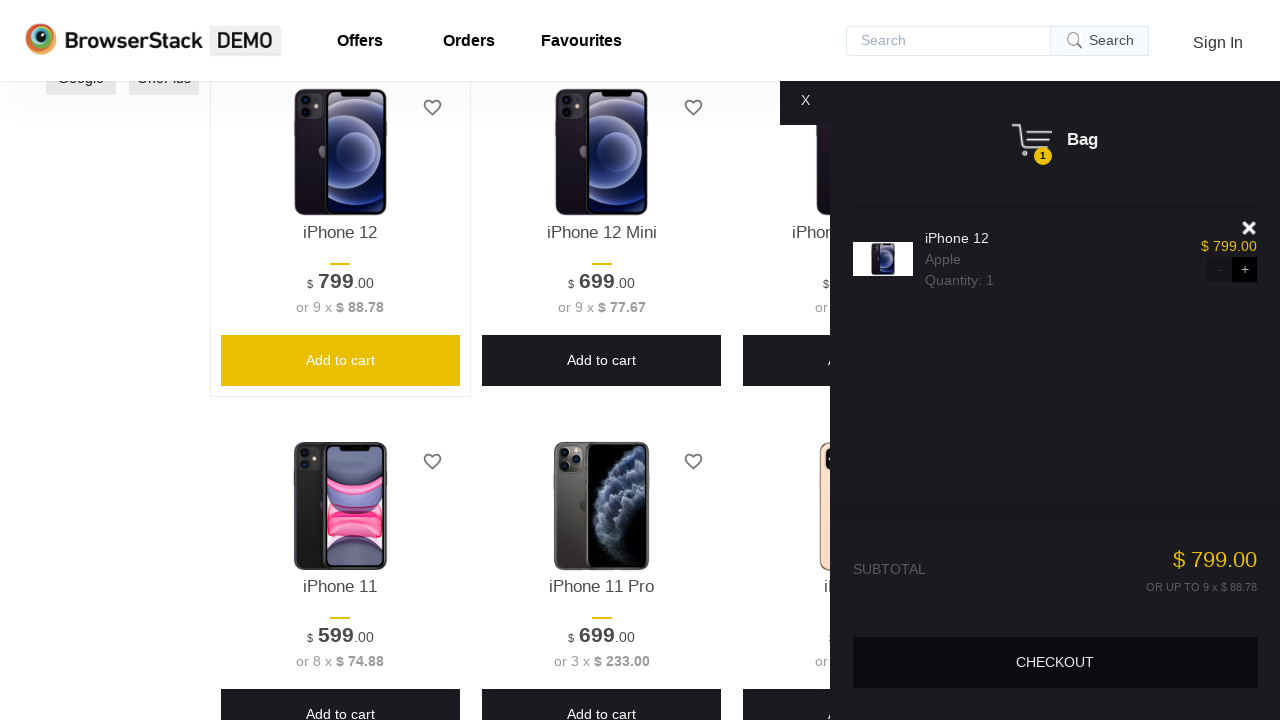

Verified product in cart matches original product: iPhone 12
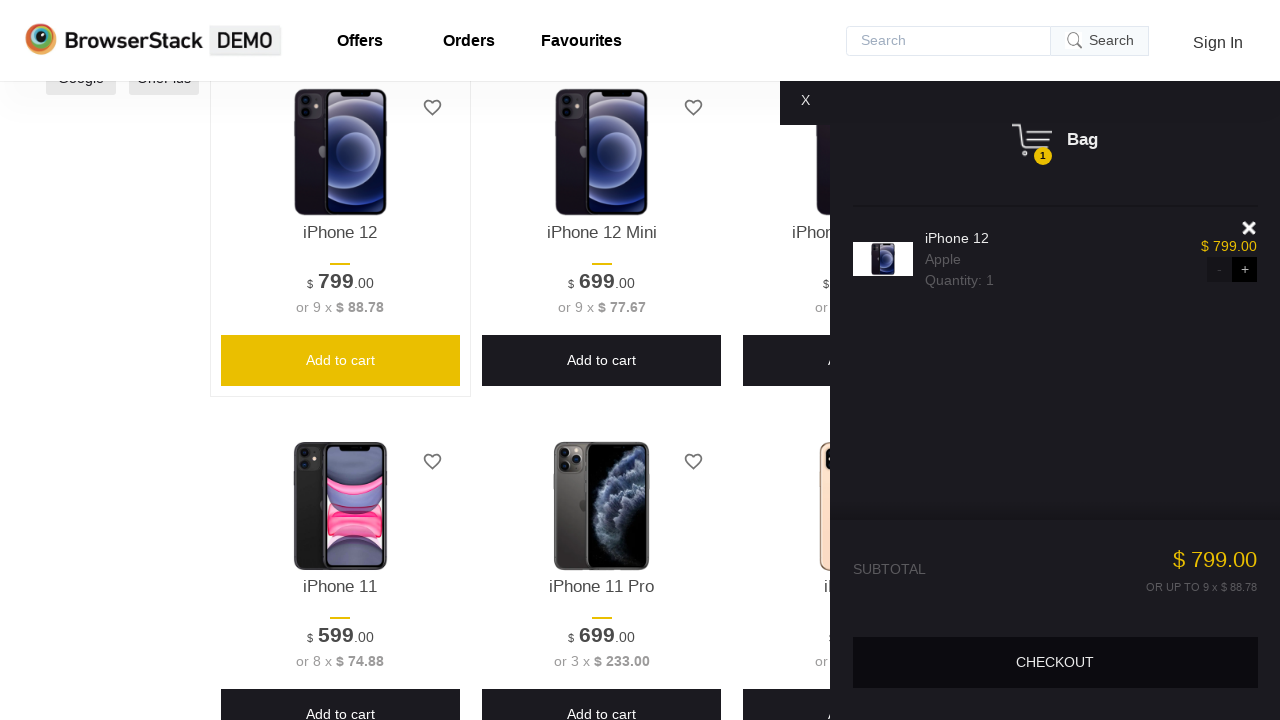

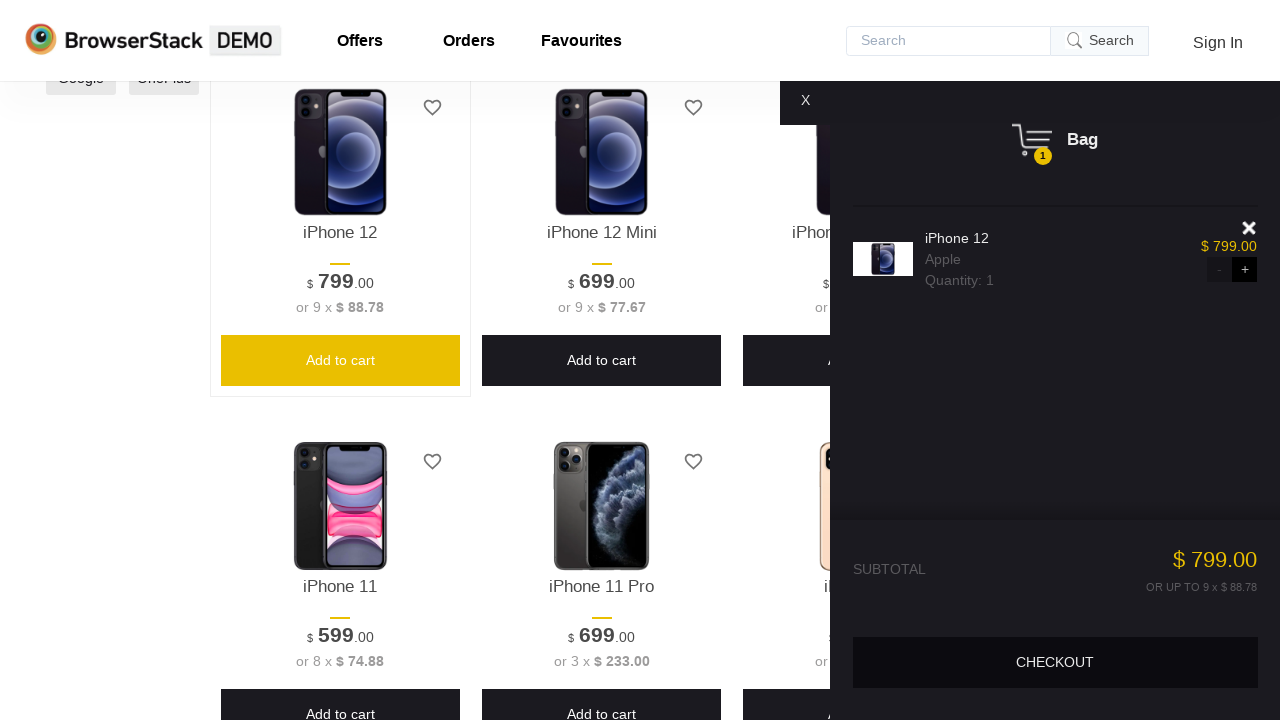